Tests the search functionality on a vegetable offers page by searching for "Rice" and verifying that all displayed results contain the search term

Starting URL: https://rahulshettyacademy.com/seleniumPractise/#/offers

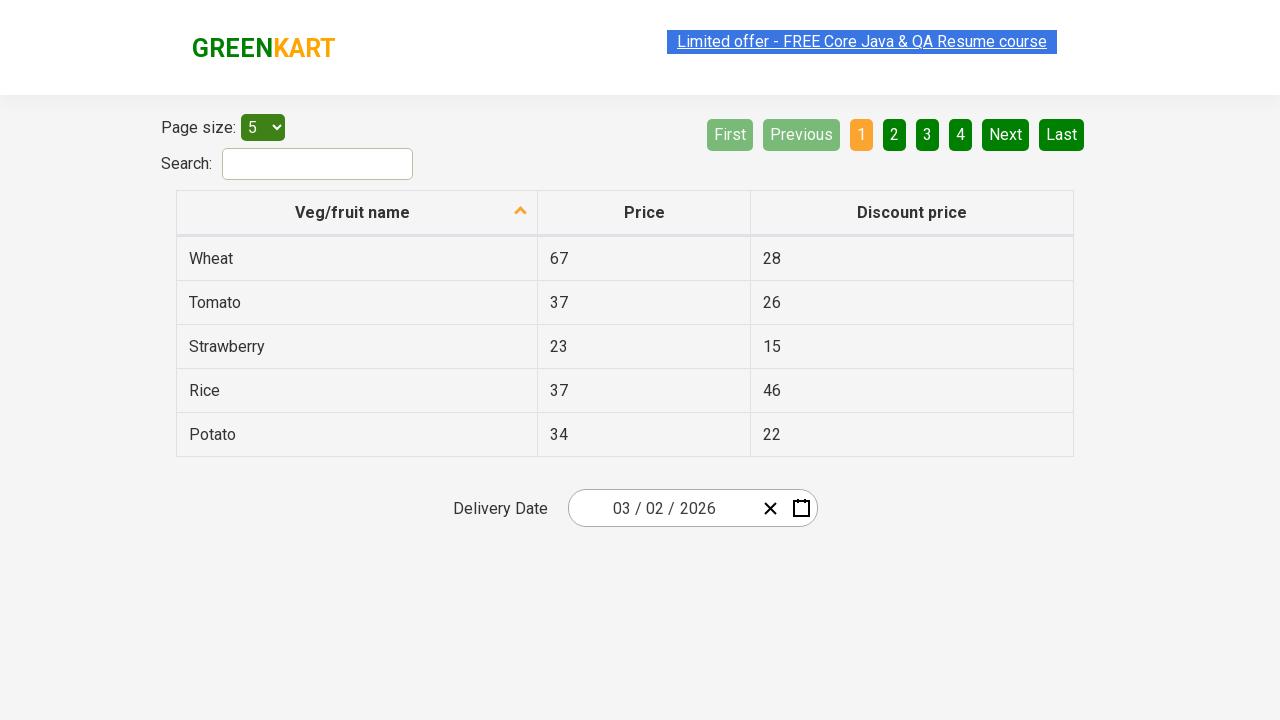

Filled search field with 'Rice' on #search-field
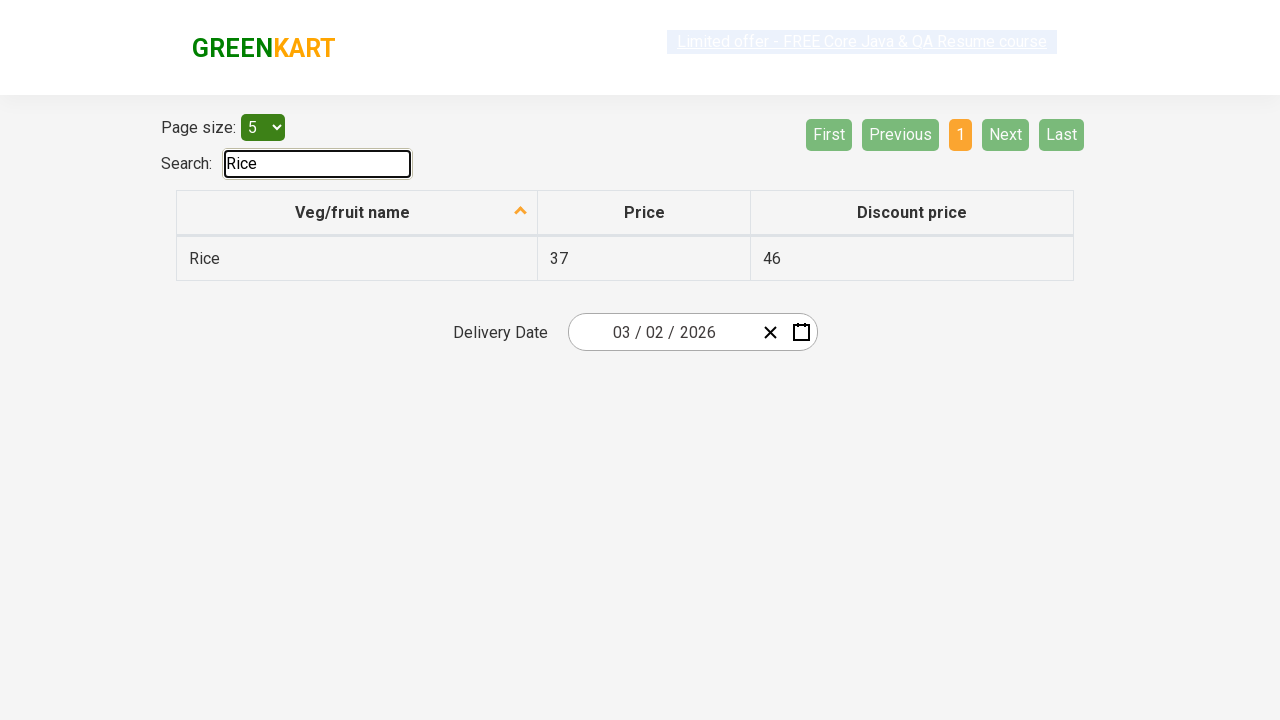

Waited 500ms for table to filter results
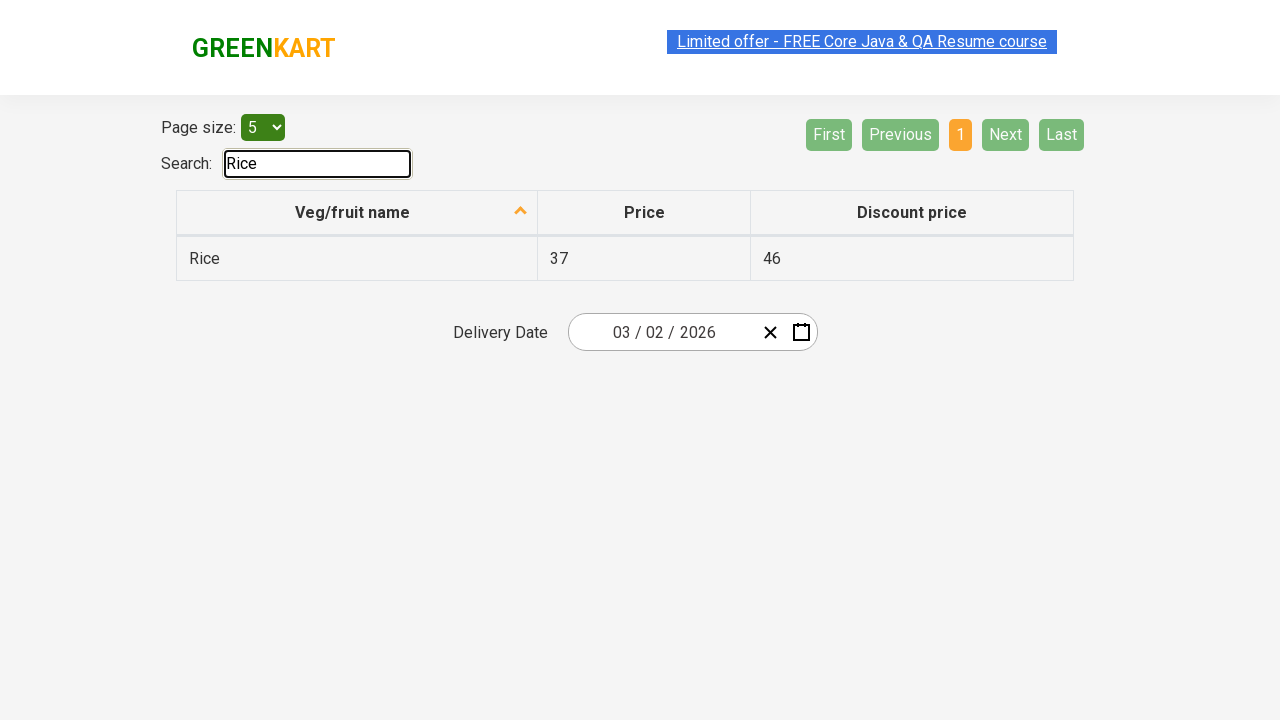

Waited for table rows to be visible
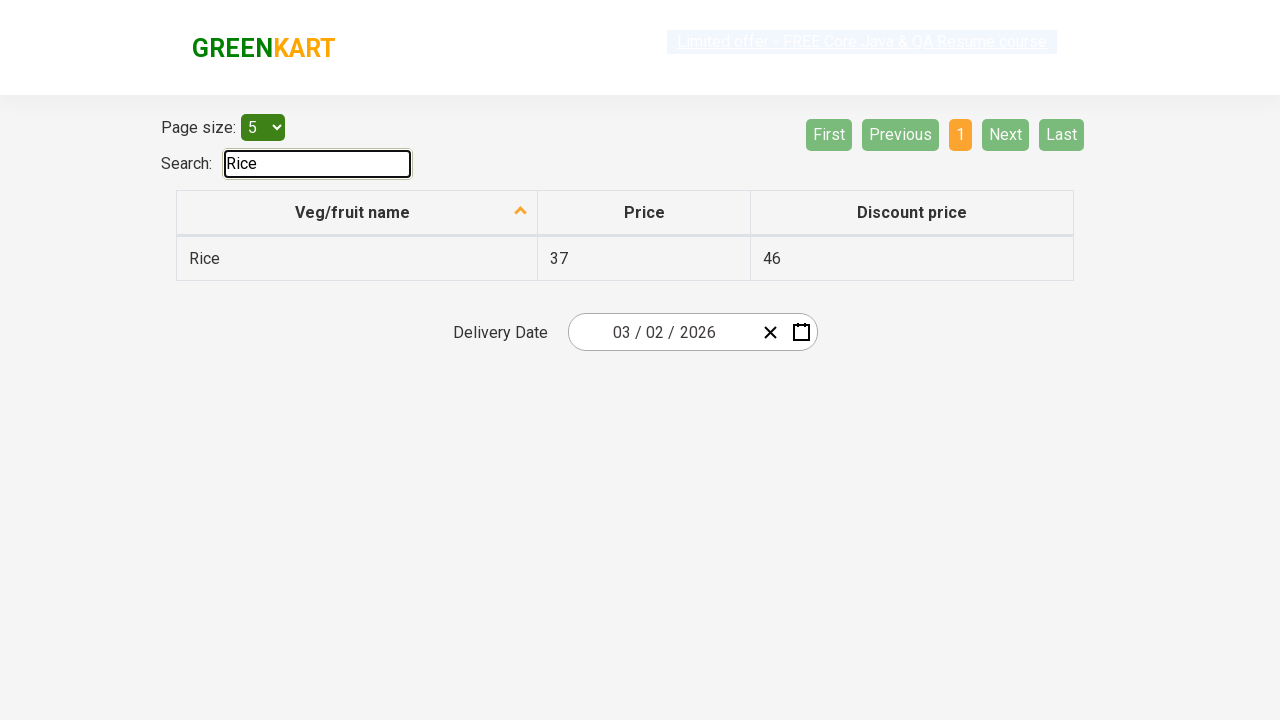

Retrieved all vegetable names from first column
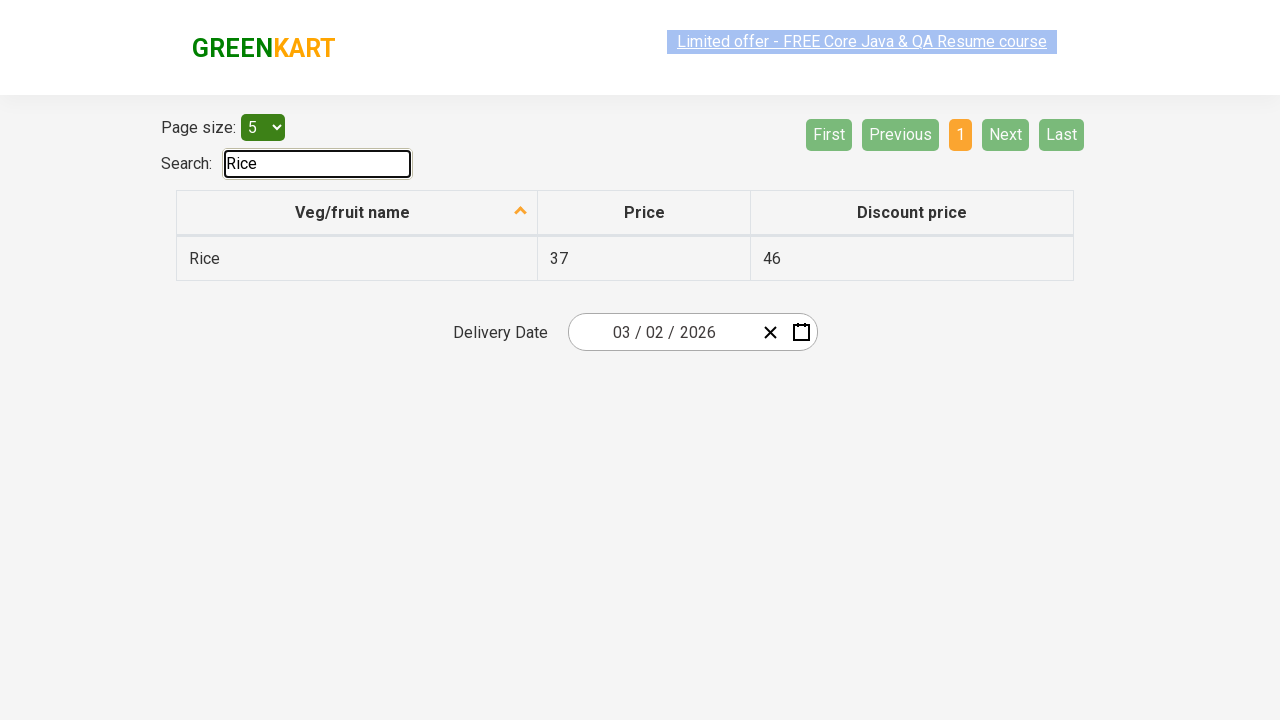

Verified search result 'Rice' contains 'Rice'
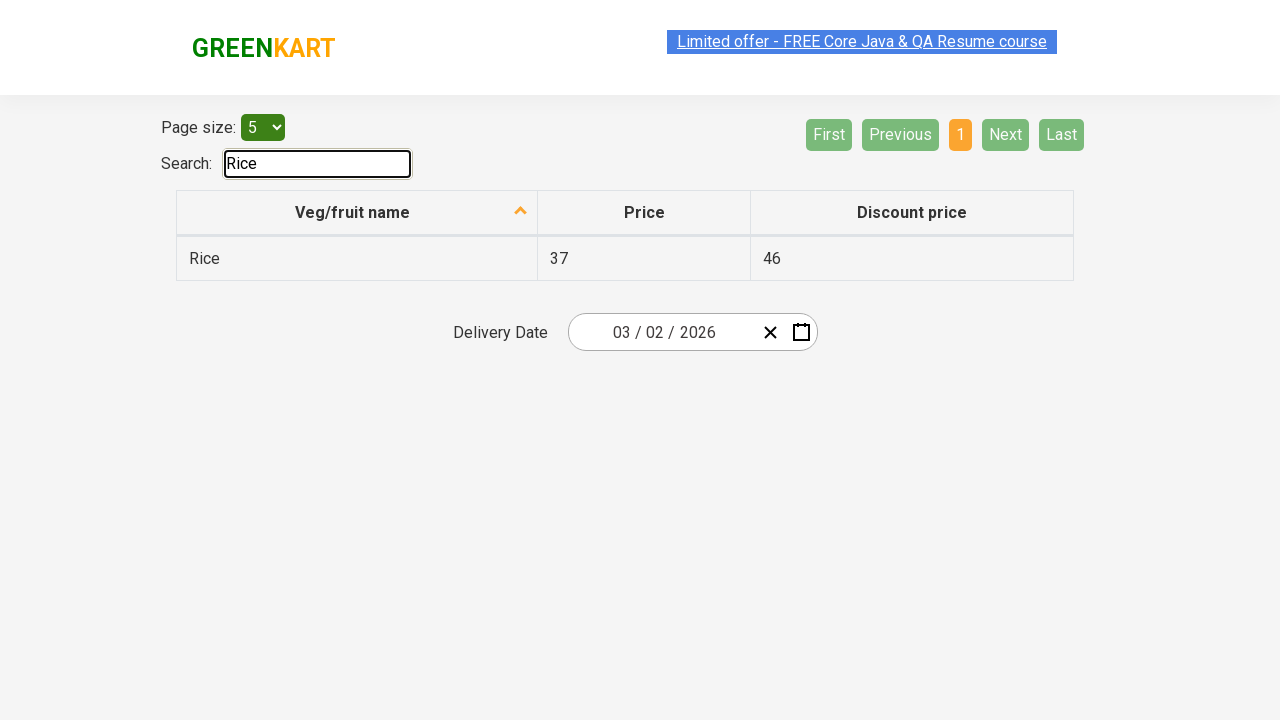

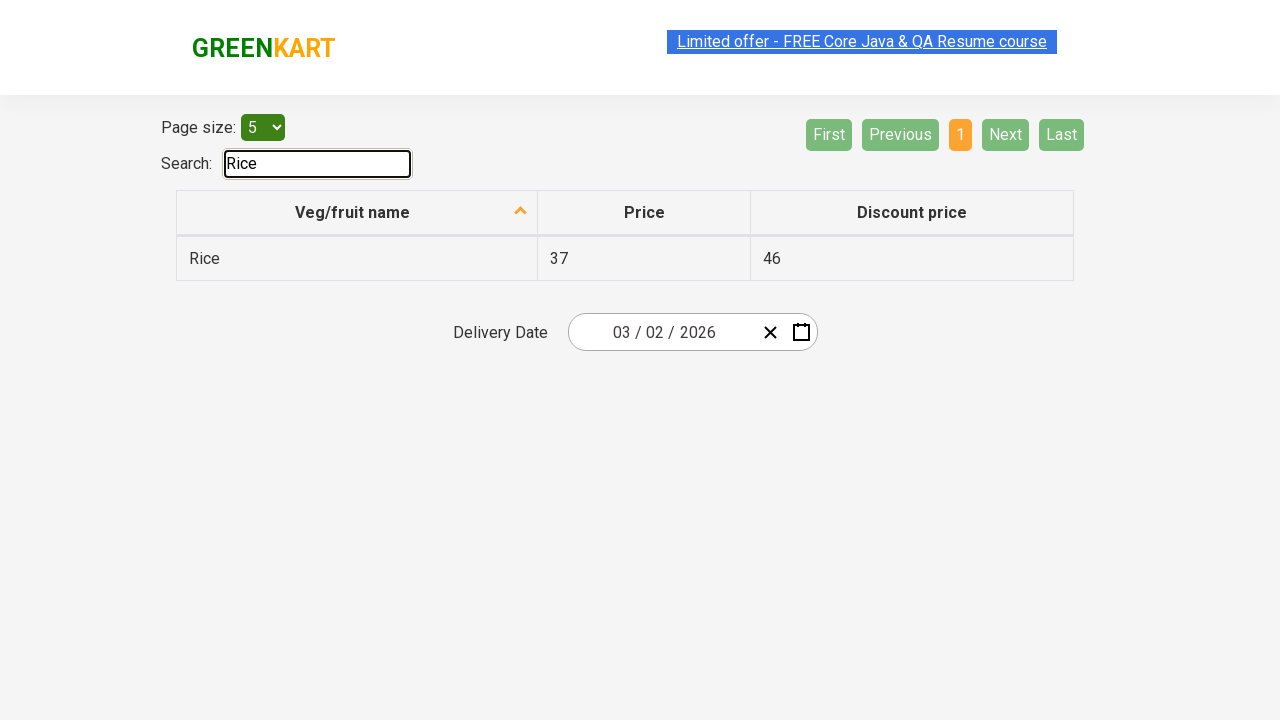